Tests radio button functionality by selecting a radio option and verifying it is checked

Starting URL: https://rahulshettyacademy.com/AutomationPractice/

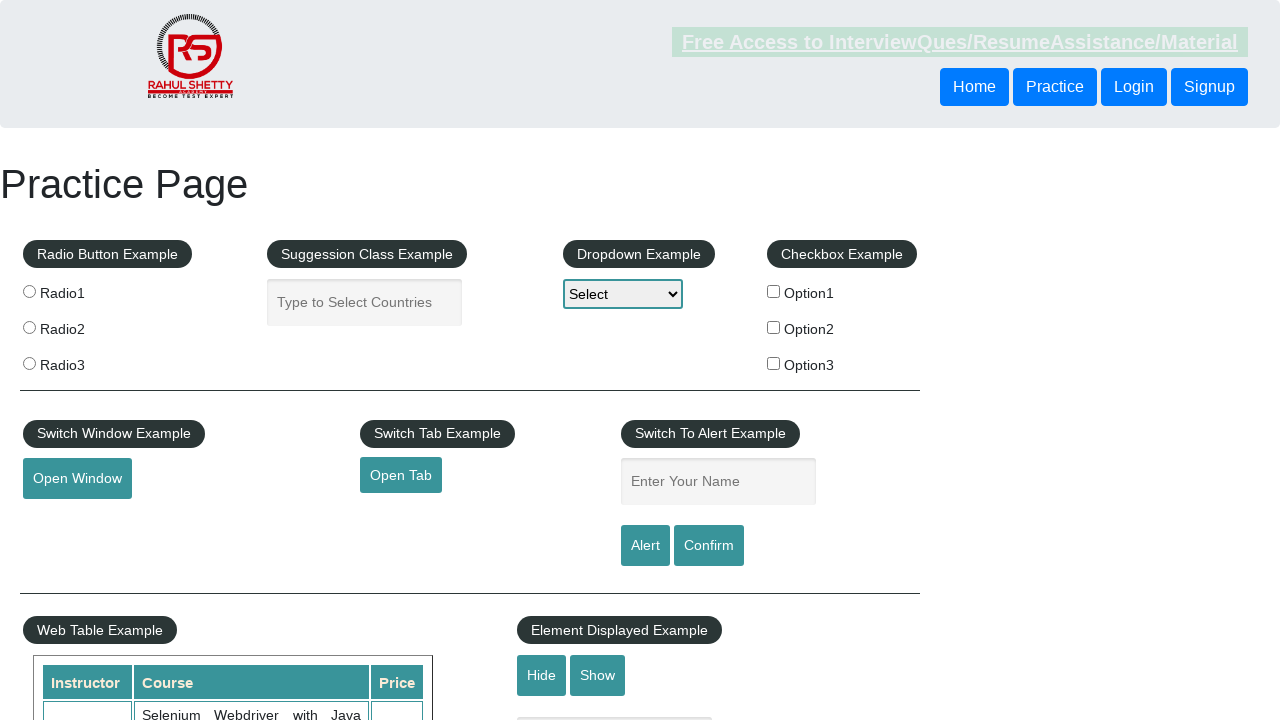

Waited for radio button section to load
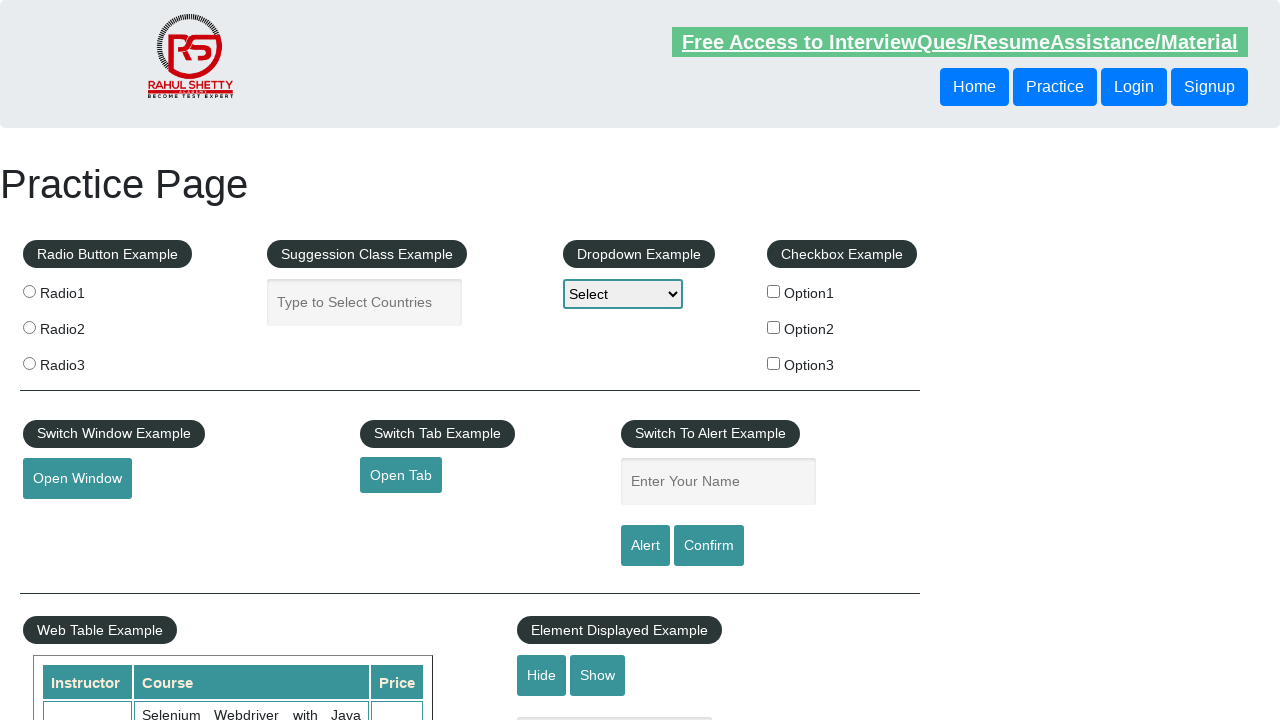

Selected radio button option 2 at (29, 327) on input[value='radio2']
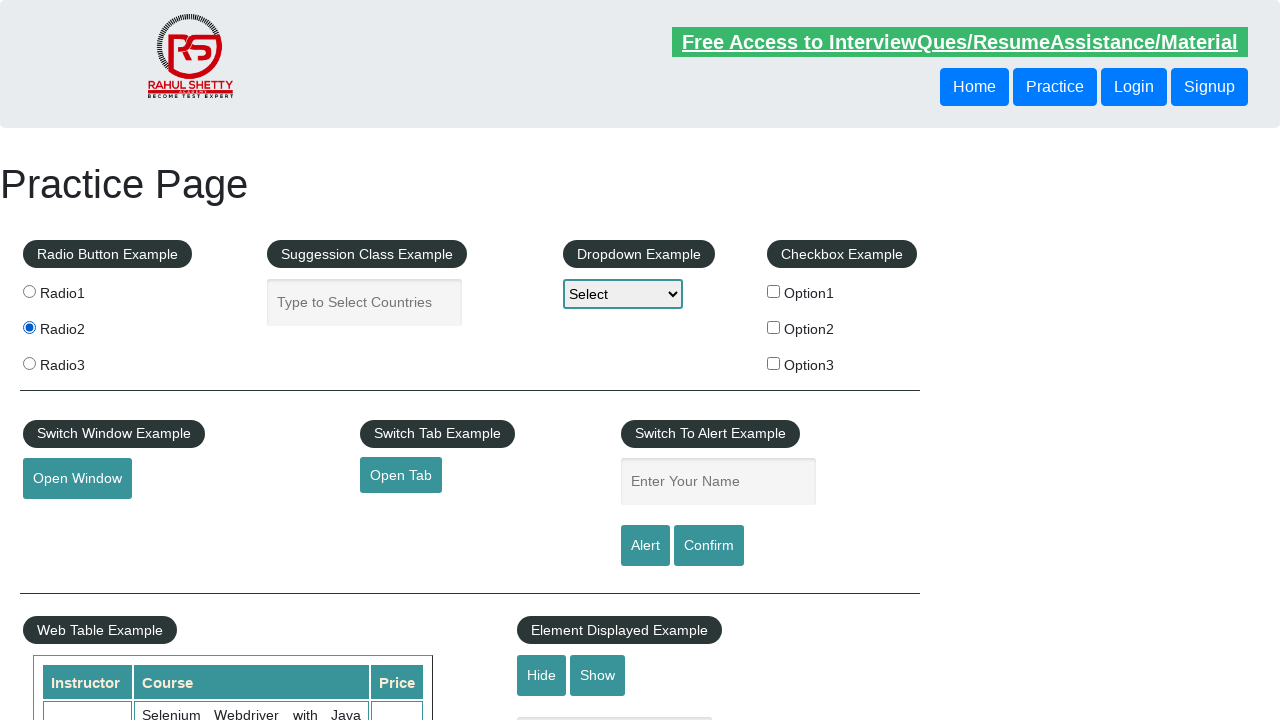

Verified radio button option 2 is checked
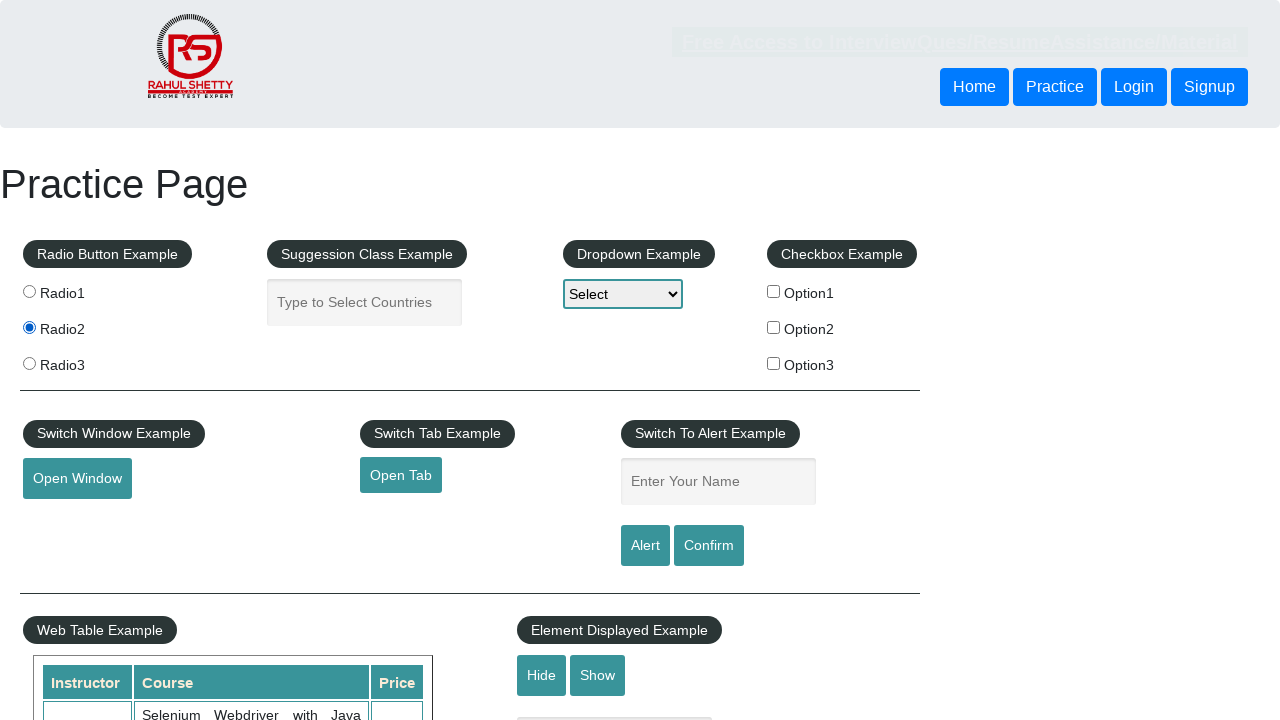

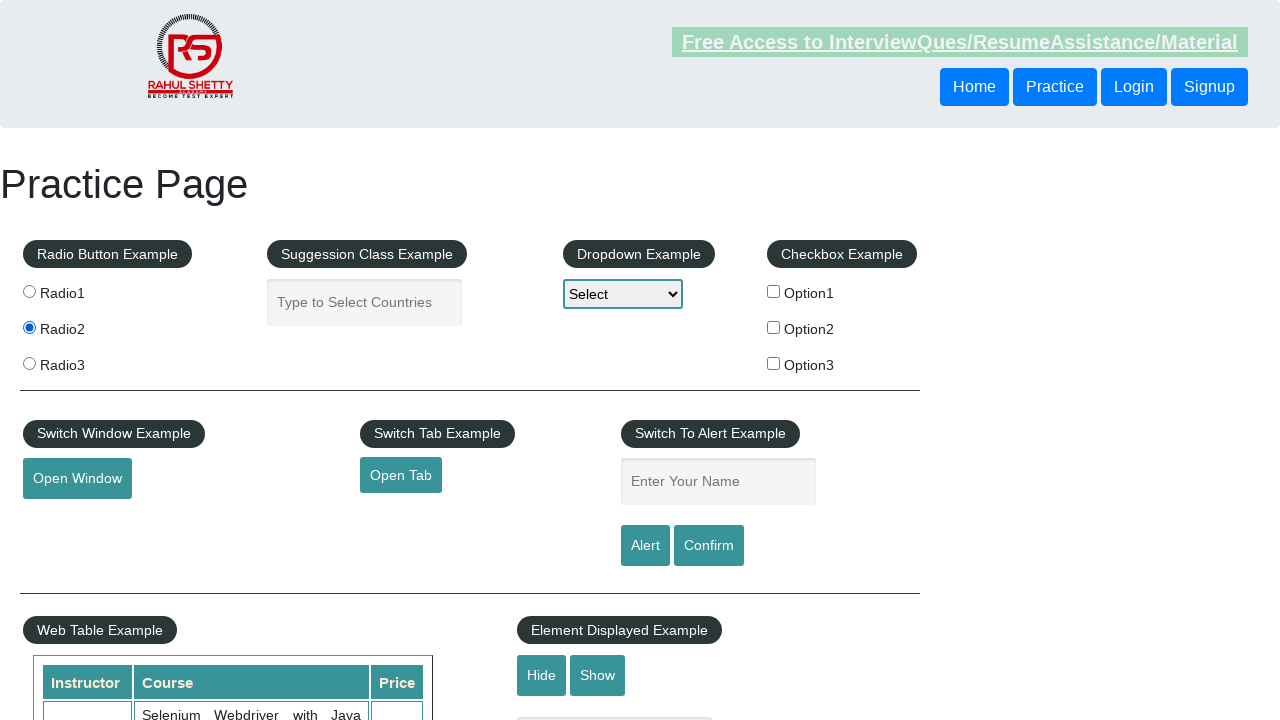